Tests jQuery UI slider interaction by dragging the slider handle, then performs a control-click on the Selectable link

Starting URL: https://jqueryui.com/slider/

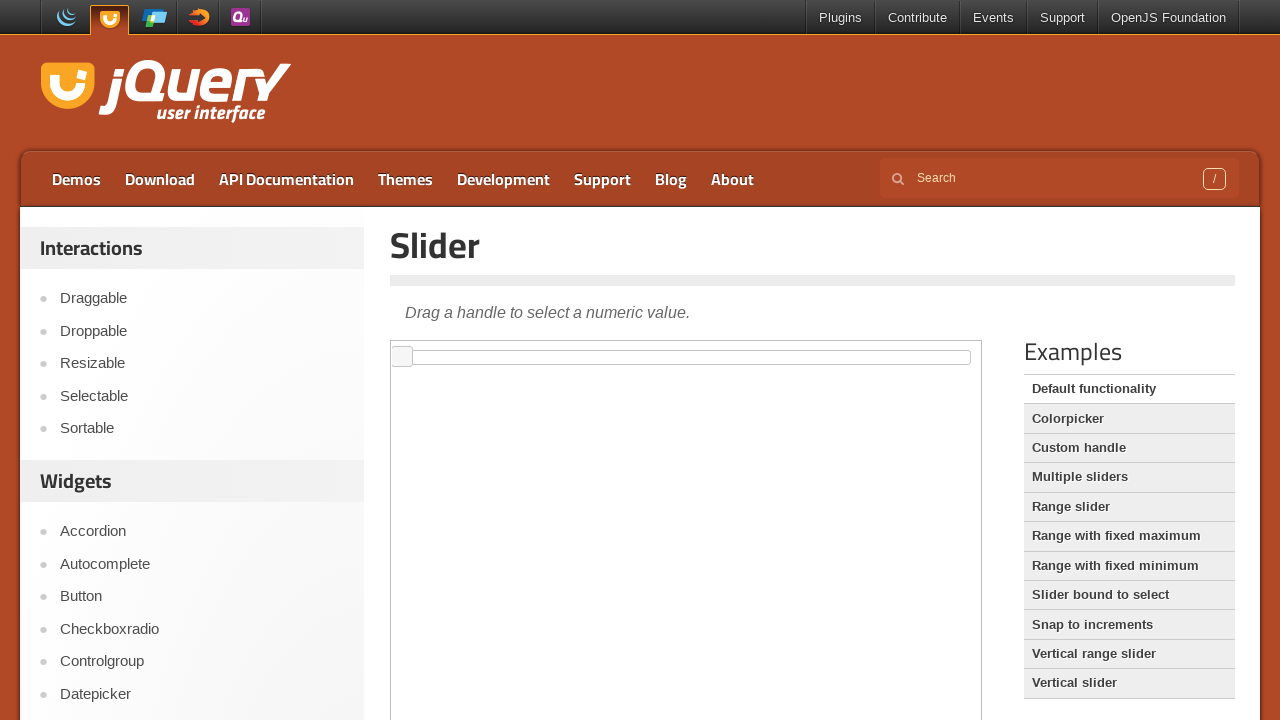

Located the demo iframe containing the slider
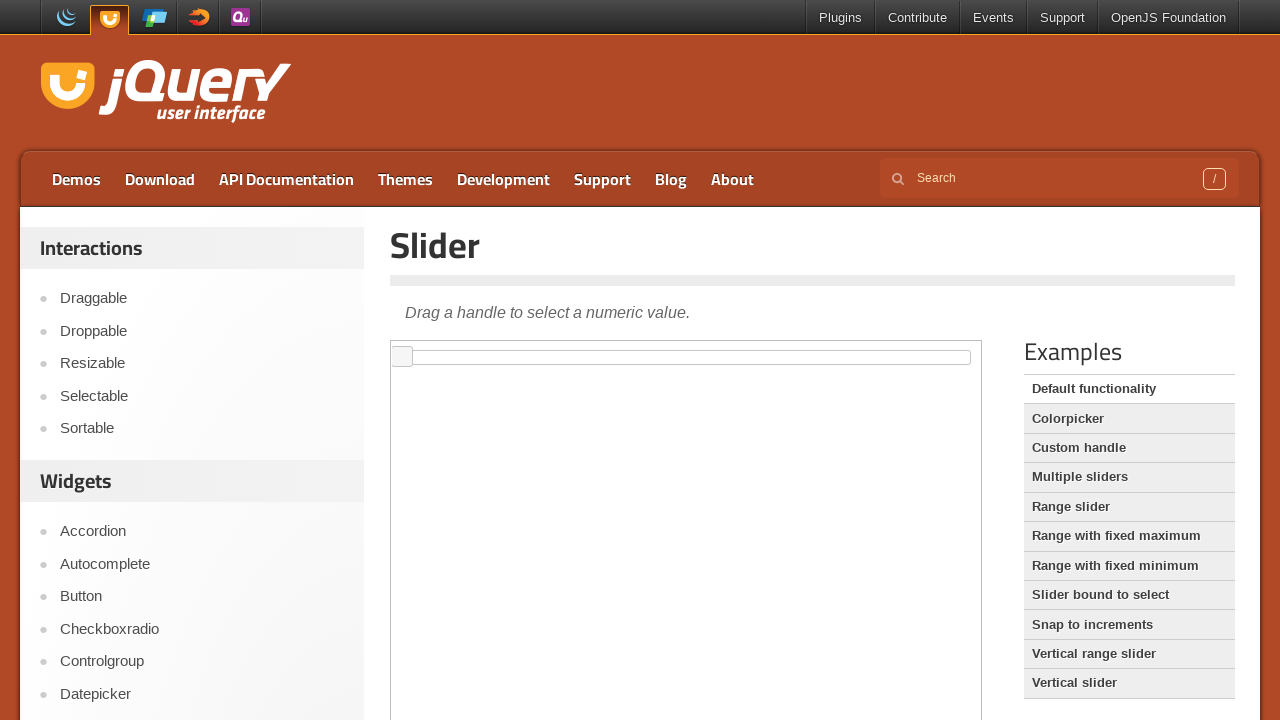

Located the jQuery UI slider handle
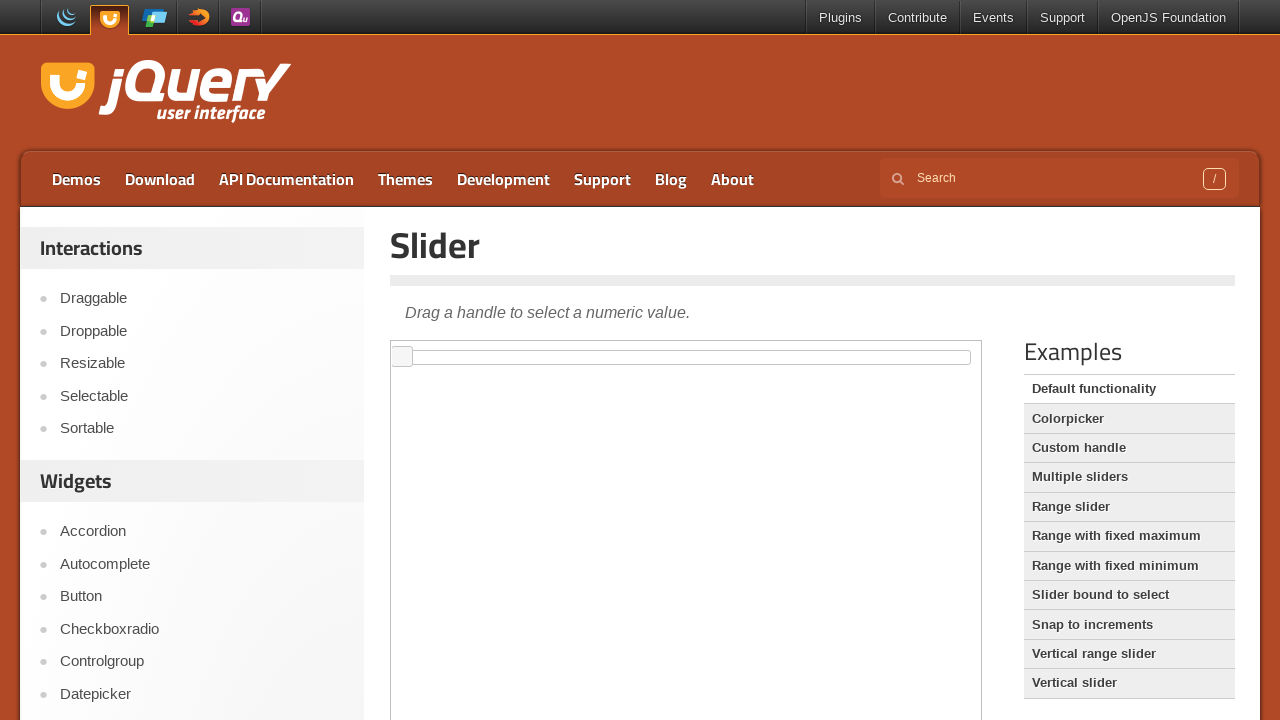

Dragged the slider handle 200 pixels to the right at (601, 351)
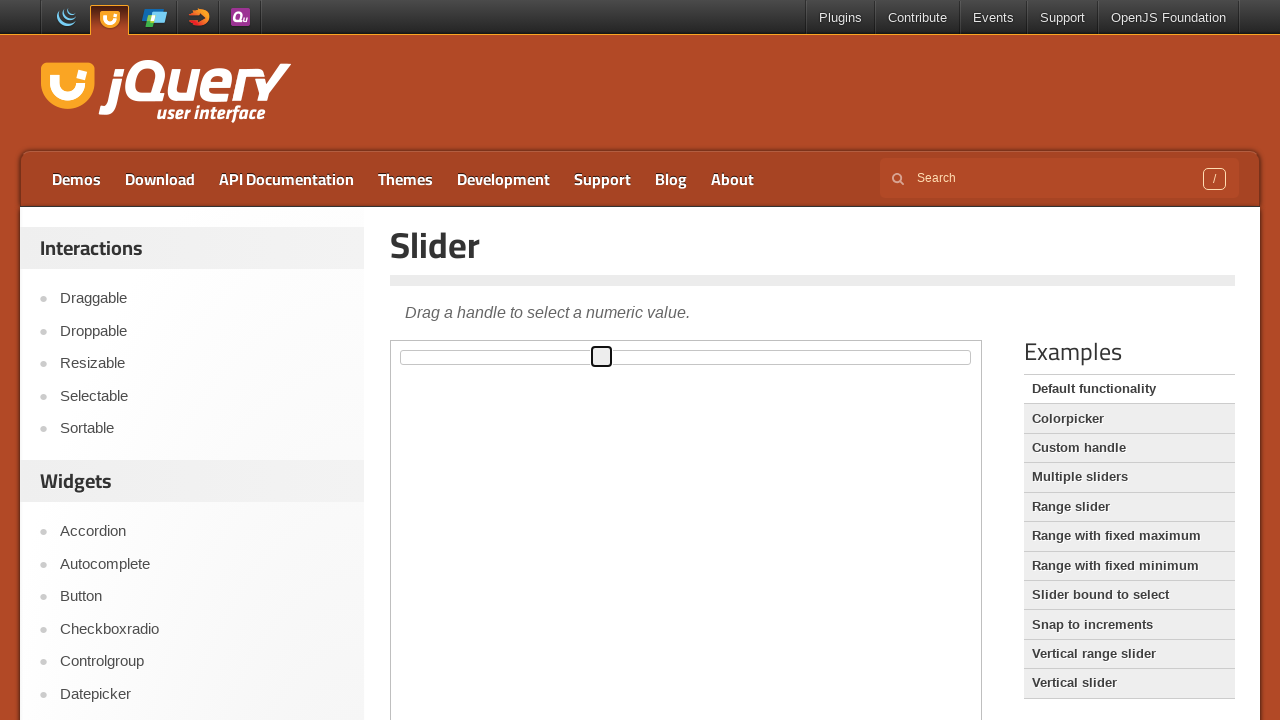

Performed control-click on the Selectable link at (202, 396) on a:text('Selectable')
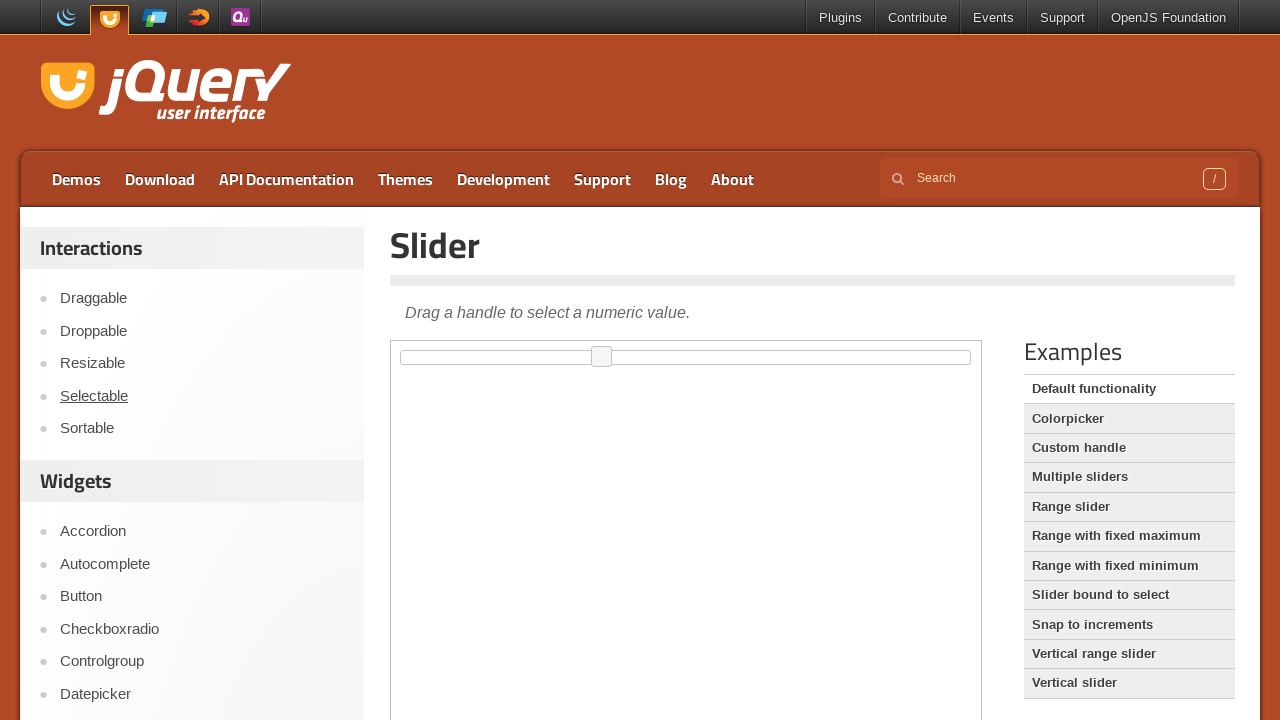

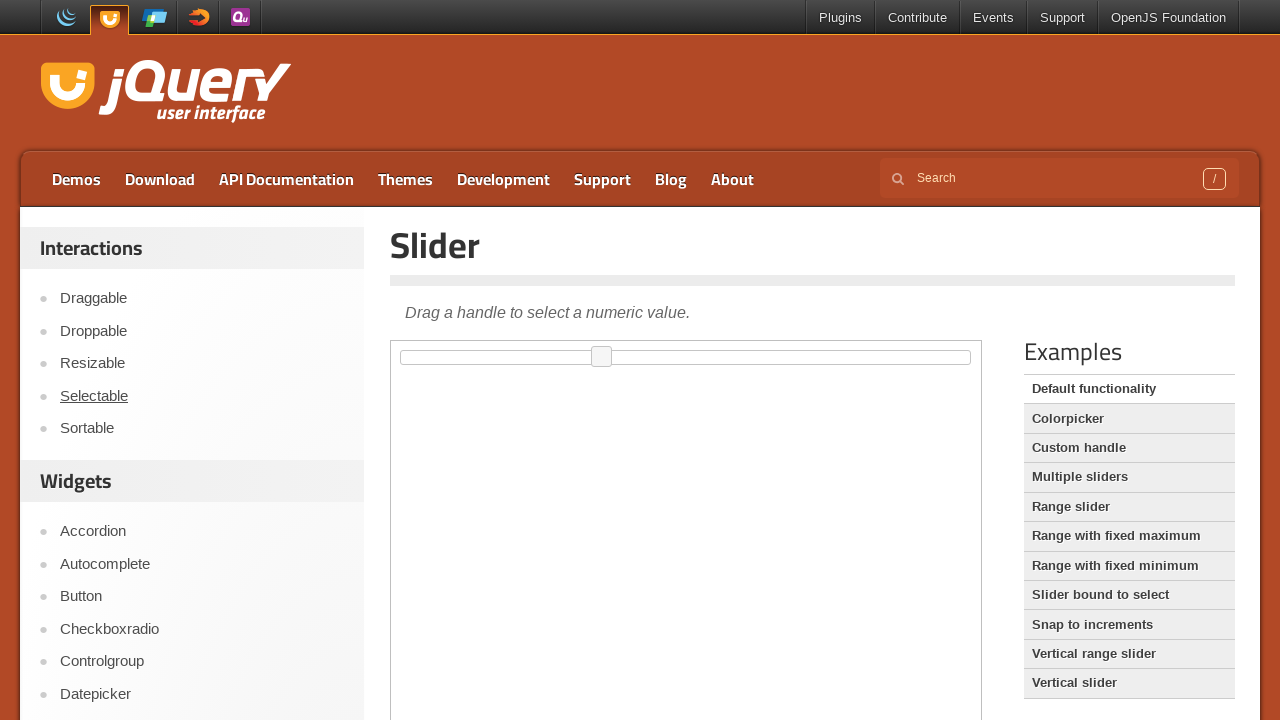